Solves a math challenge by reading an input value from the page, calculating log(abs(12*sin(x))), filling in the answer, checking required checkboxes and radio buttons, then submitting the form.

Starting URL: http://suninjuly.github.io/math.html

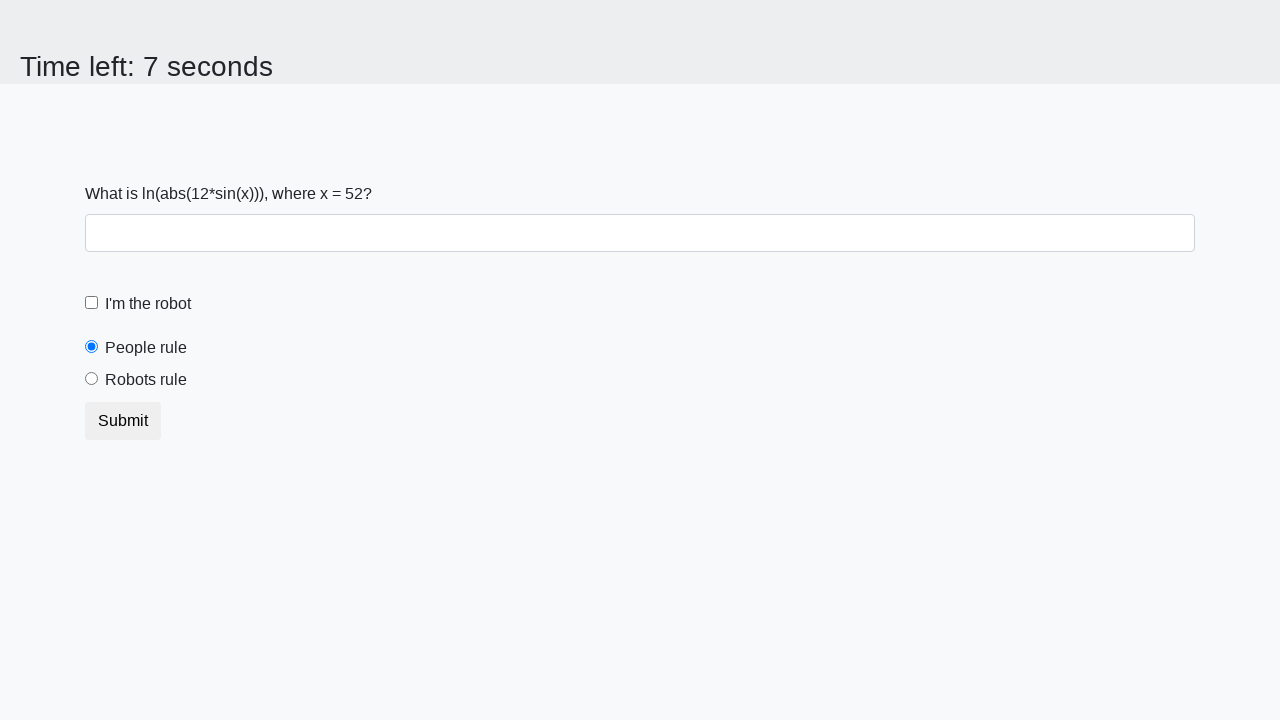

Read x value from the page element
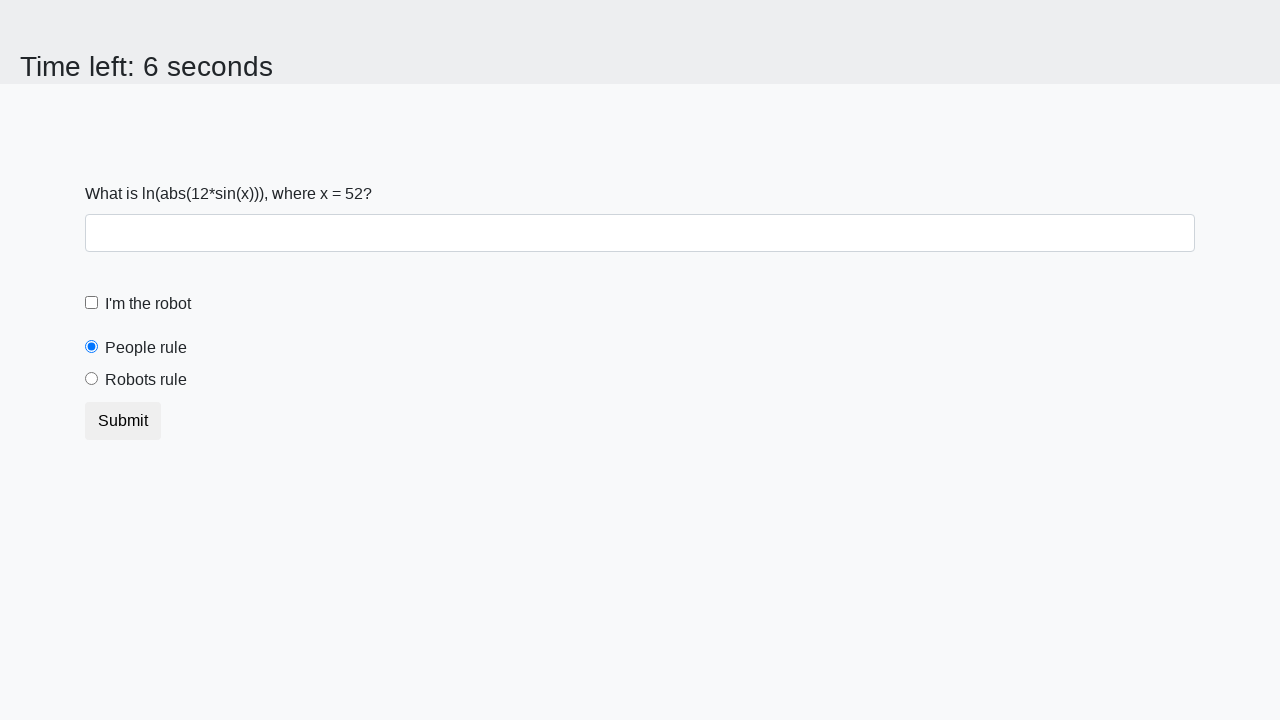

Calculated log(abs(12*sin(52))) = 2.471444026009983
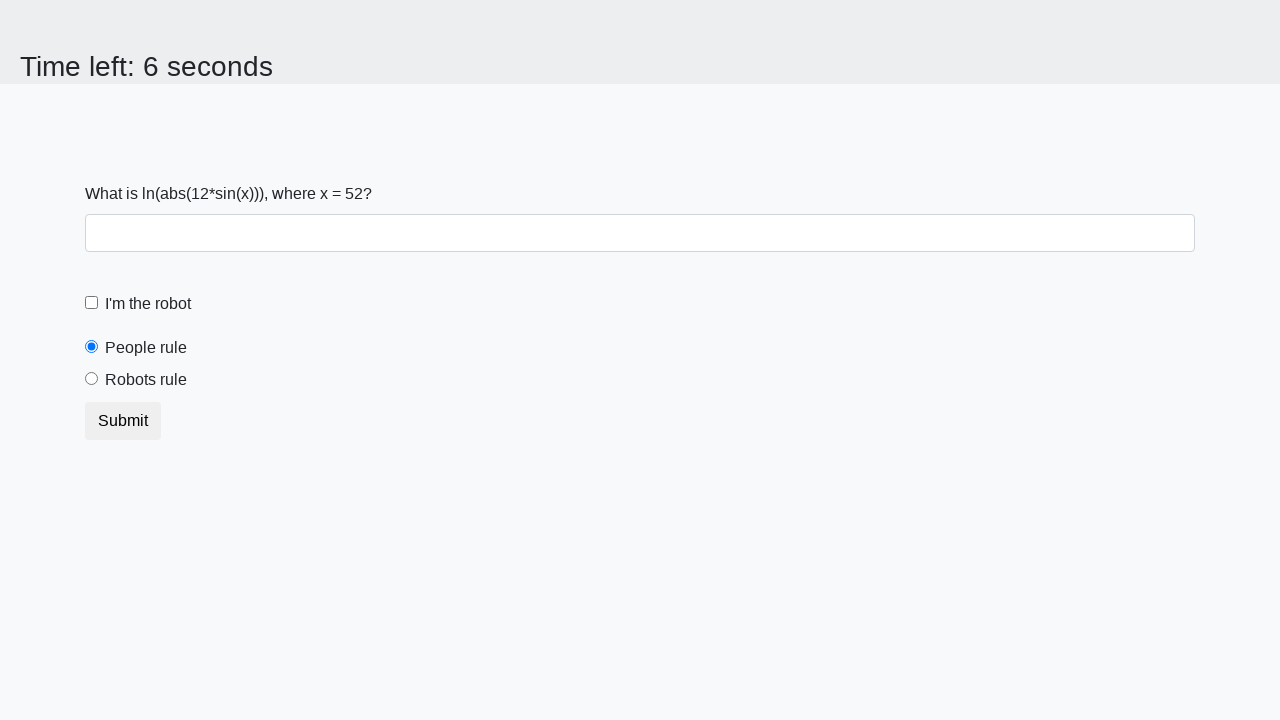

Filled answer field with calculated value on #answer
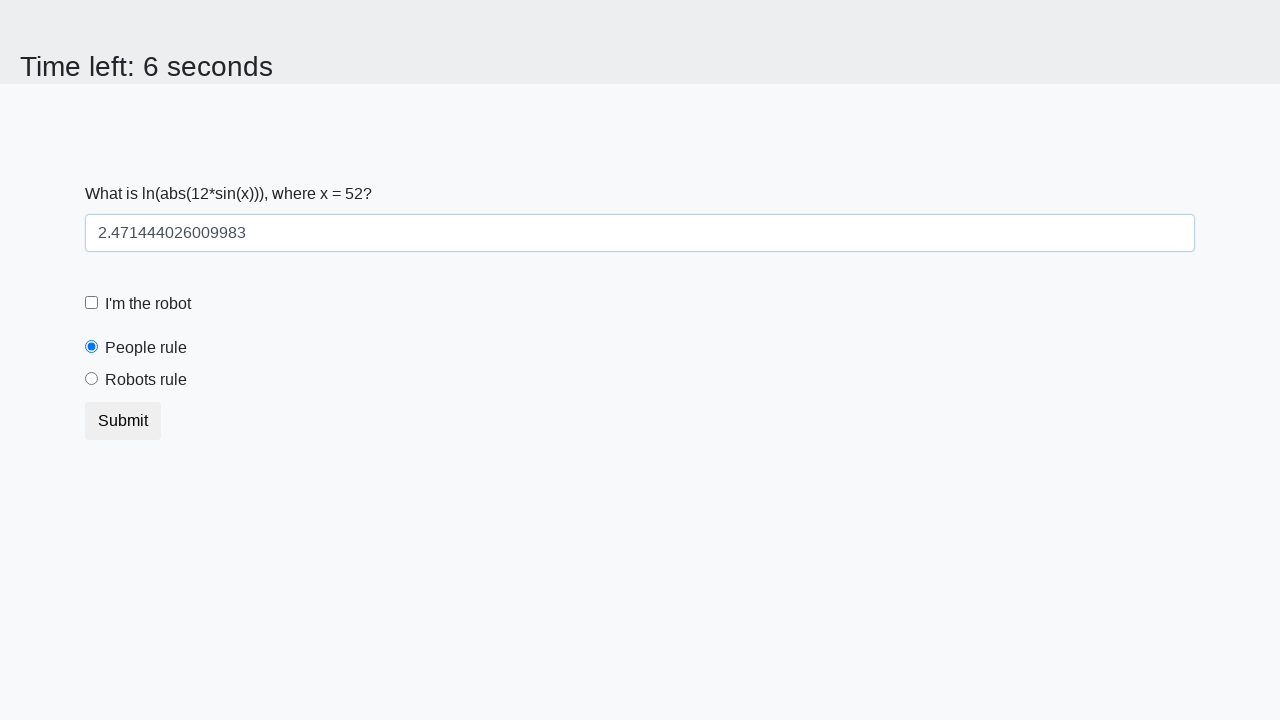

Checked the robot checkbox at (148, 304) on [for='robotCheckbox']
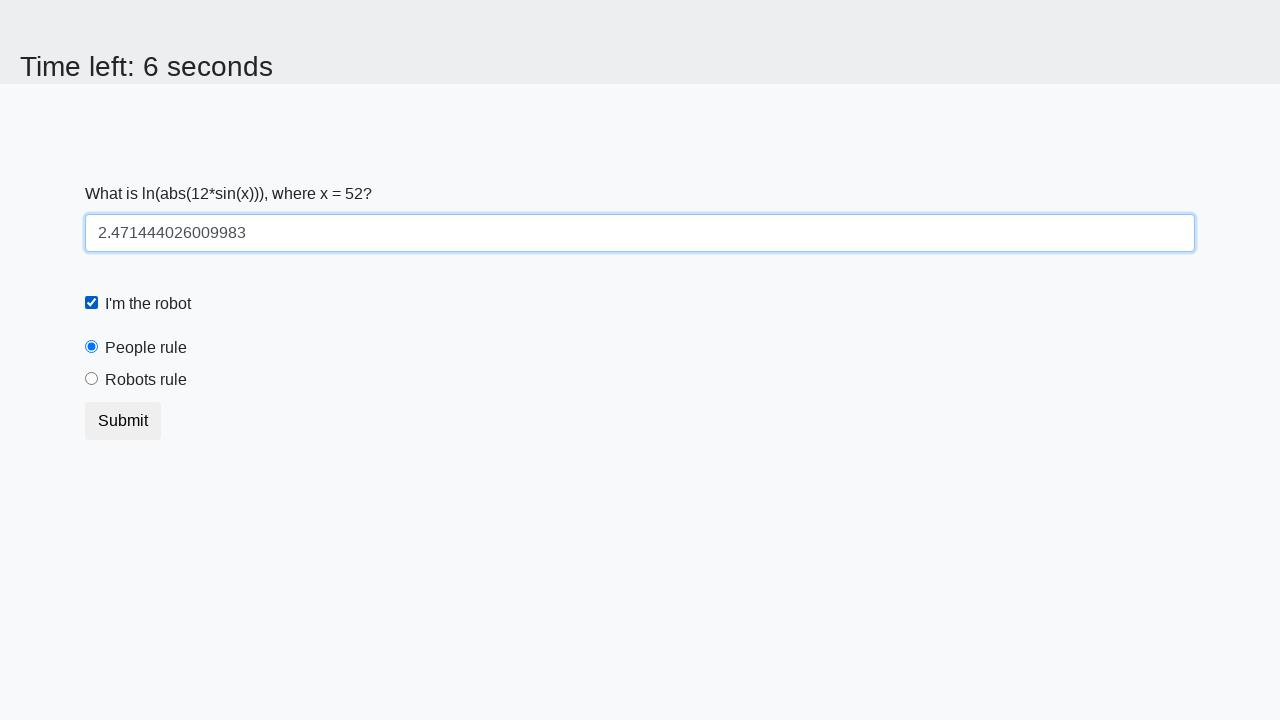

Selected the robots rule radio button at (146, 380) on [for='robotsRule']
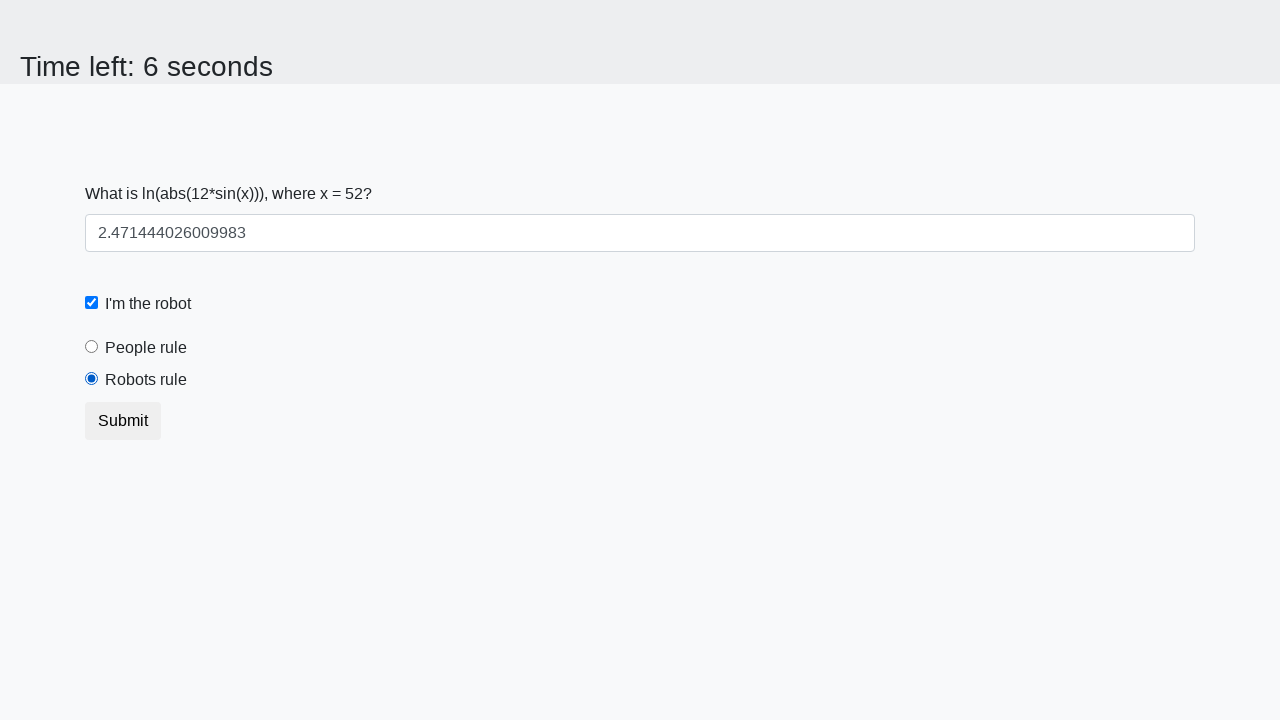

Clicked submit button to submit the form at (123, 421) on button.btn
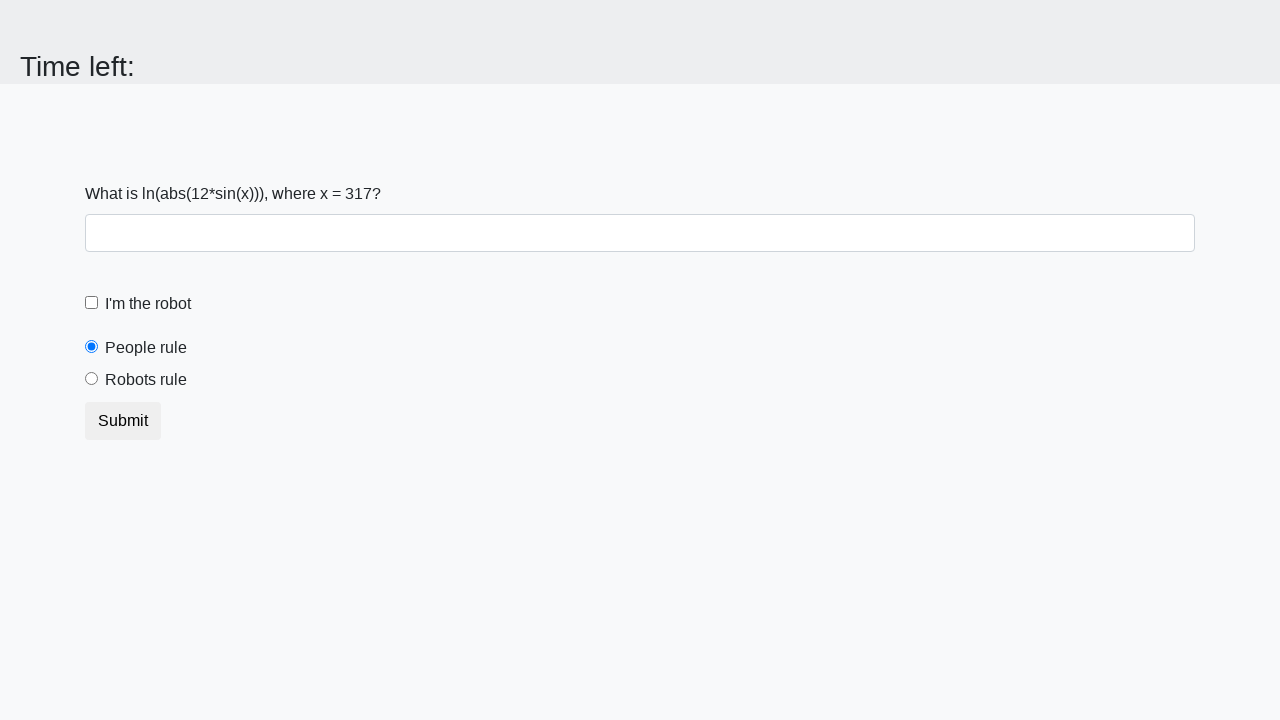

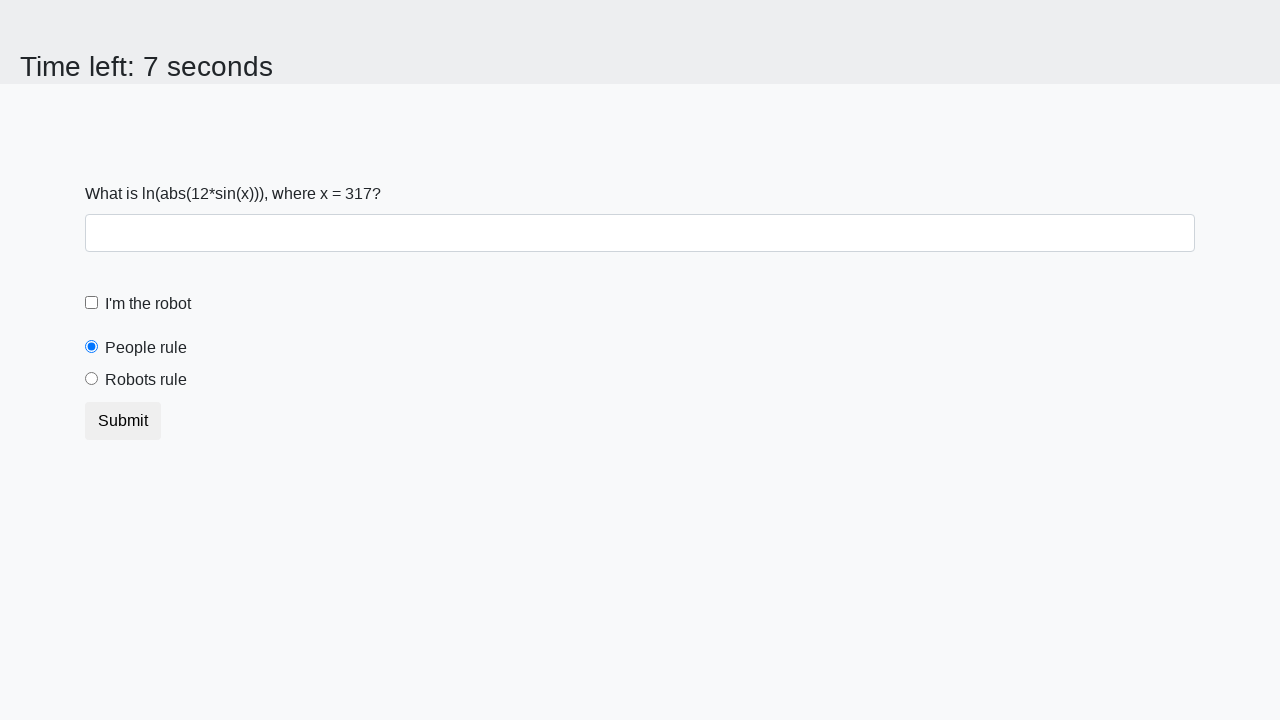